Tests navigation to Order/Checkout page from footer link

Starting URL: http://intershop5.skillbox.ru/

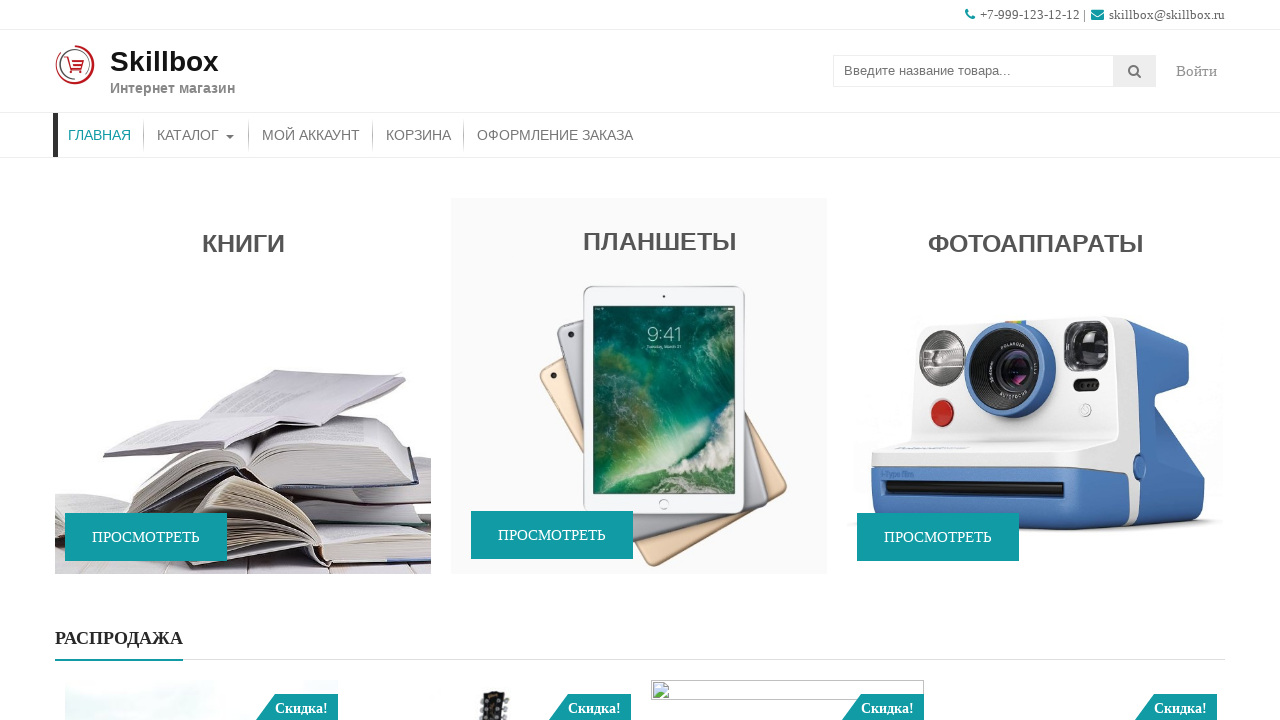

Scrolled to footer section
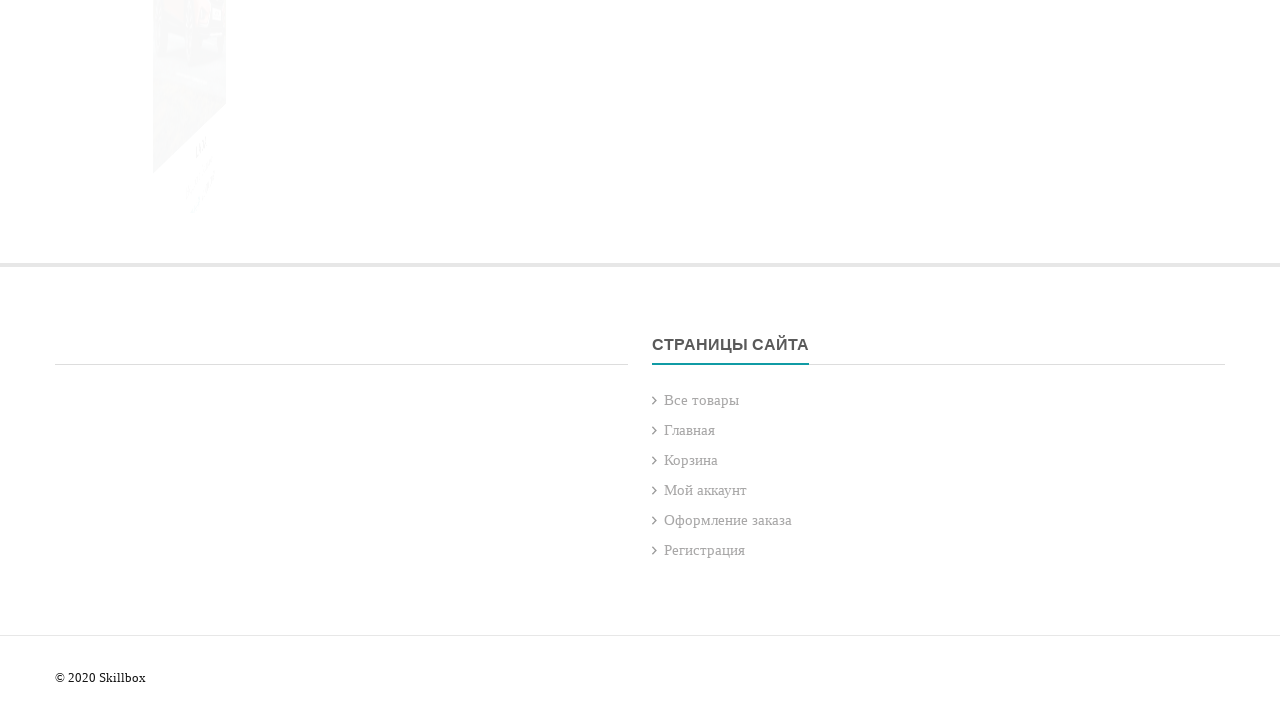

Clicked Order link in footer at (728, 520) on xpath=//*[@id='pages-2']//*[contains(@class, 'page-item-24')]//a
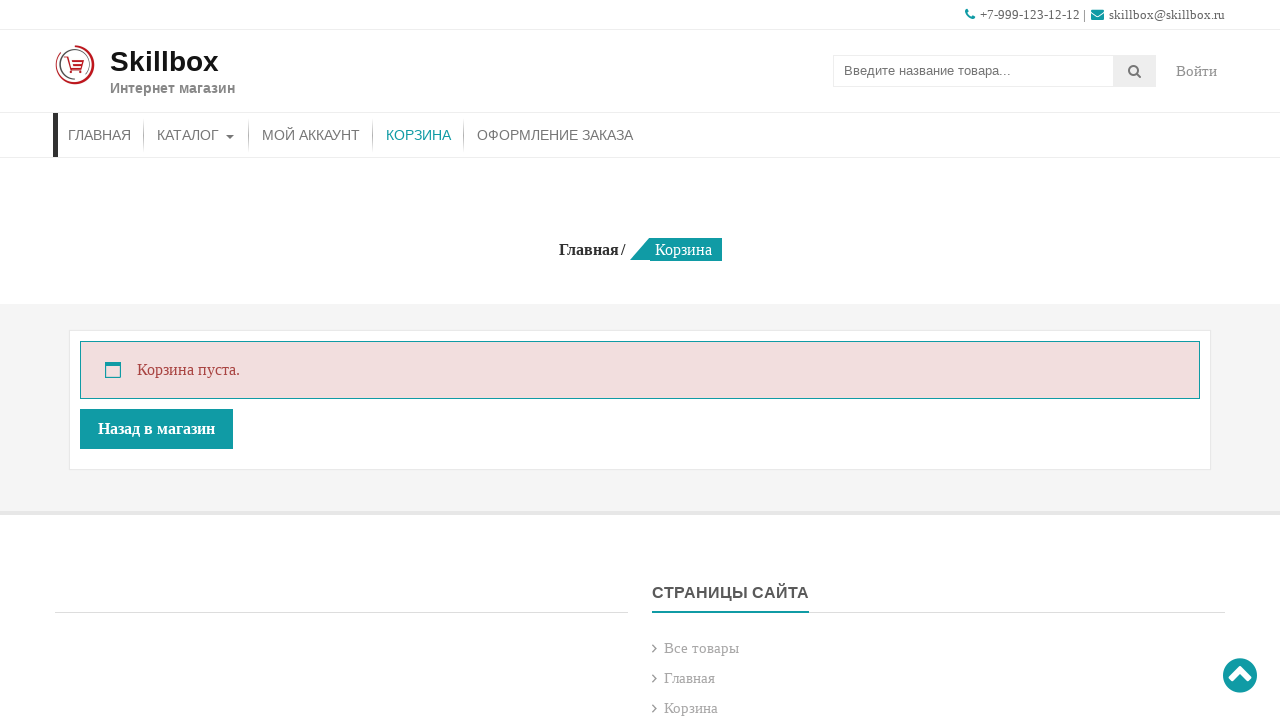

Order/Checkout page loaded successfully
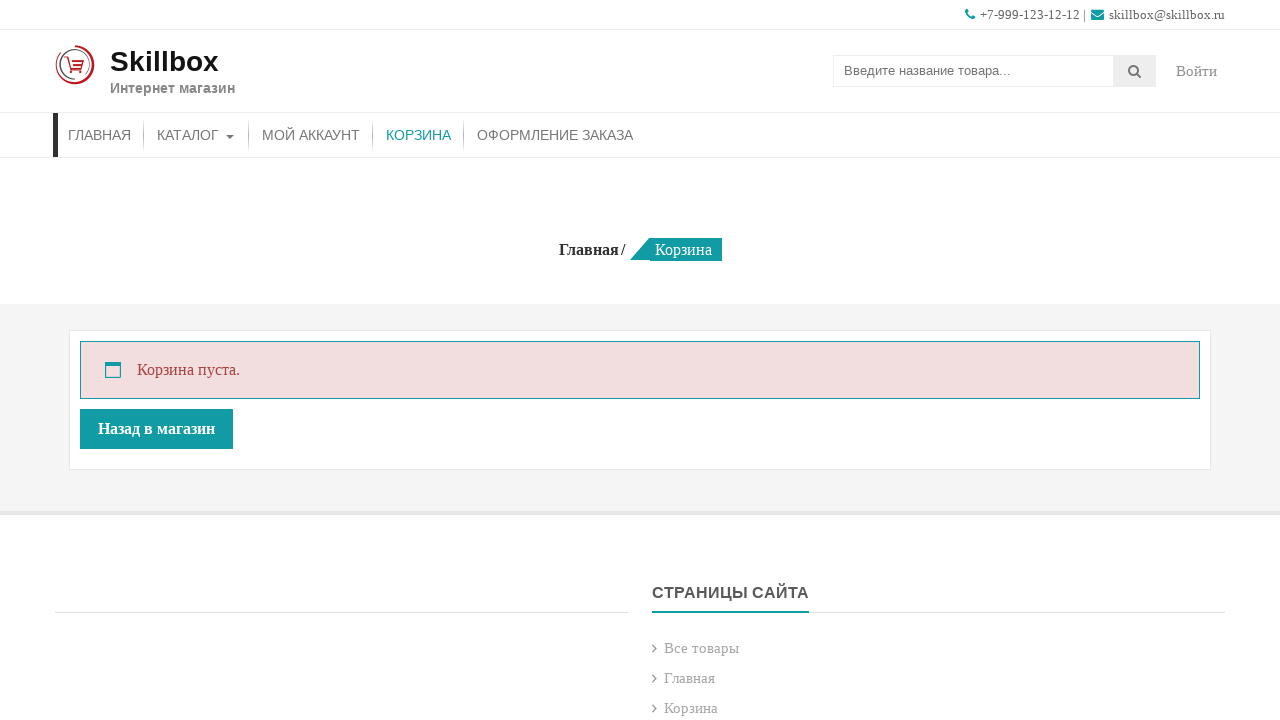

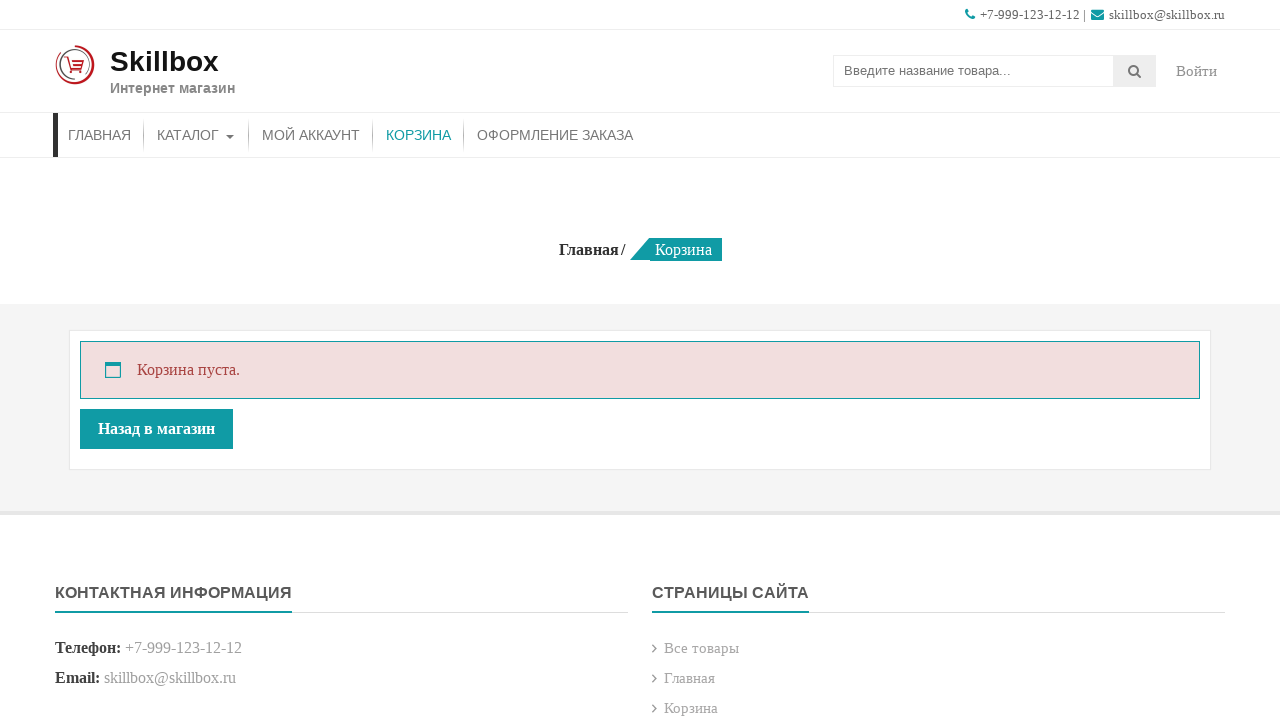